Tests dismissing an alert dialog after clicking the confirm button and verifying the dialog message

Starting URL: https://rahulshettyacademy.com/AutomationPractice/

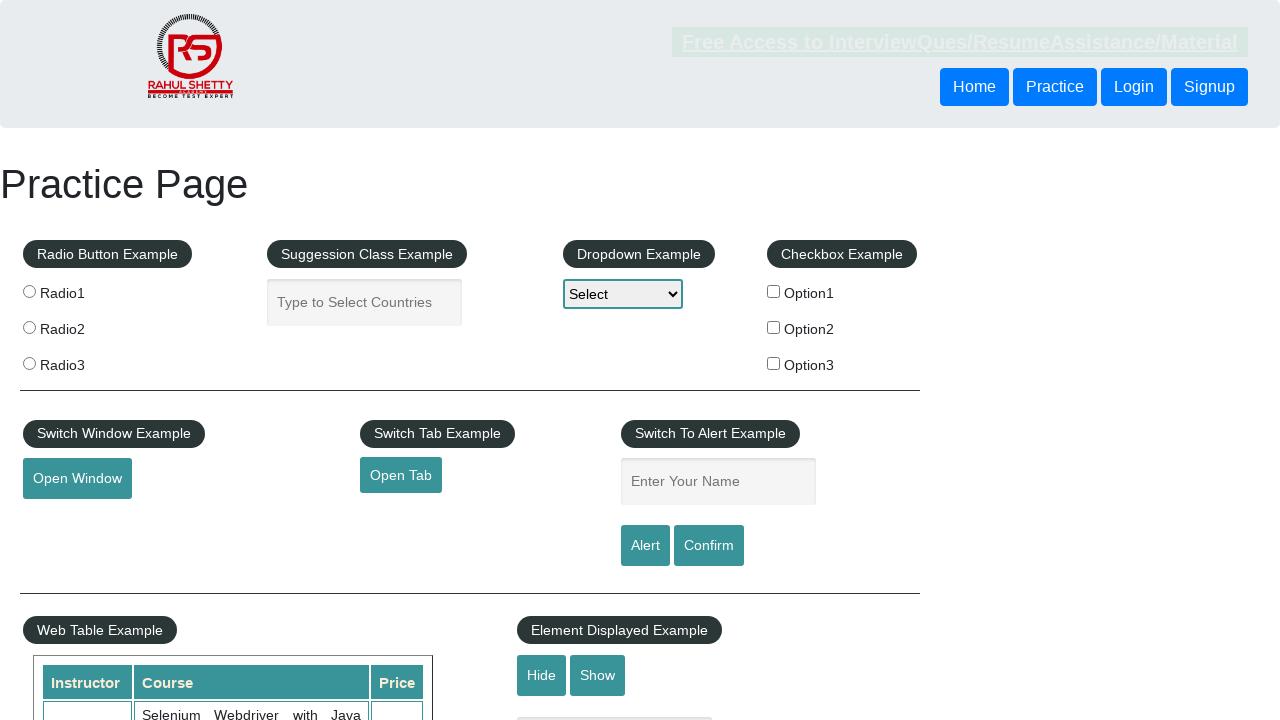

Clicked the confirm button to trigger the alert at (709, 546) on #confirmbtn
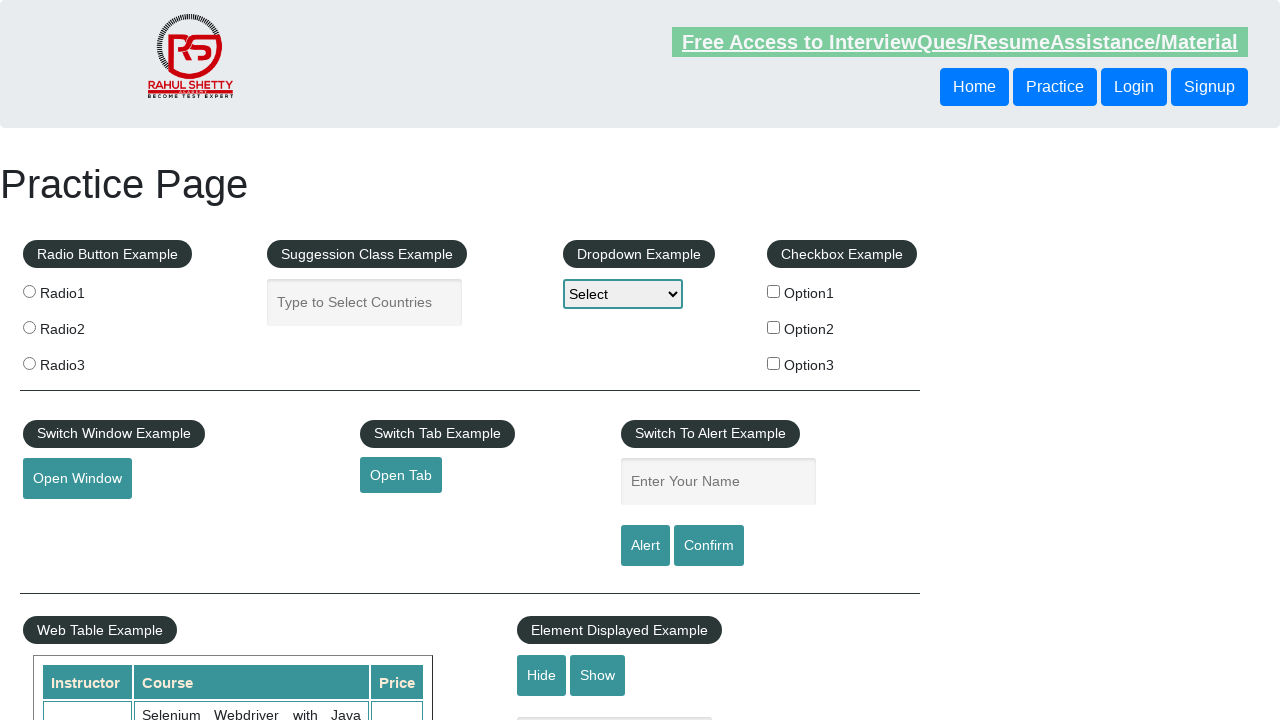

Set up dialog handler to dismiss alerts
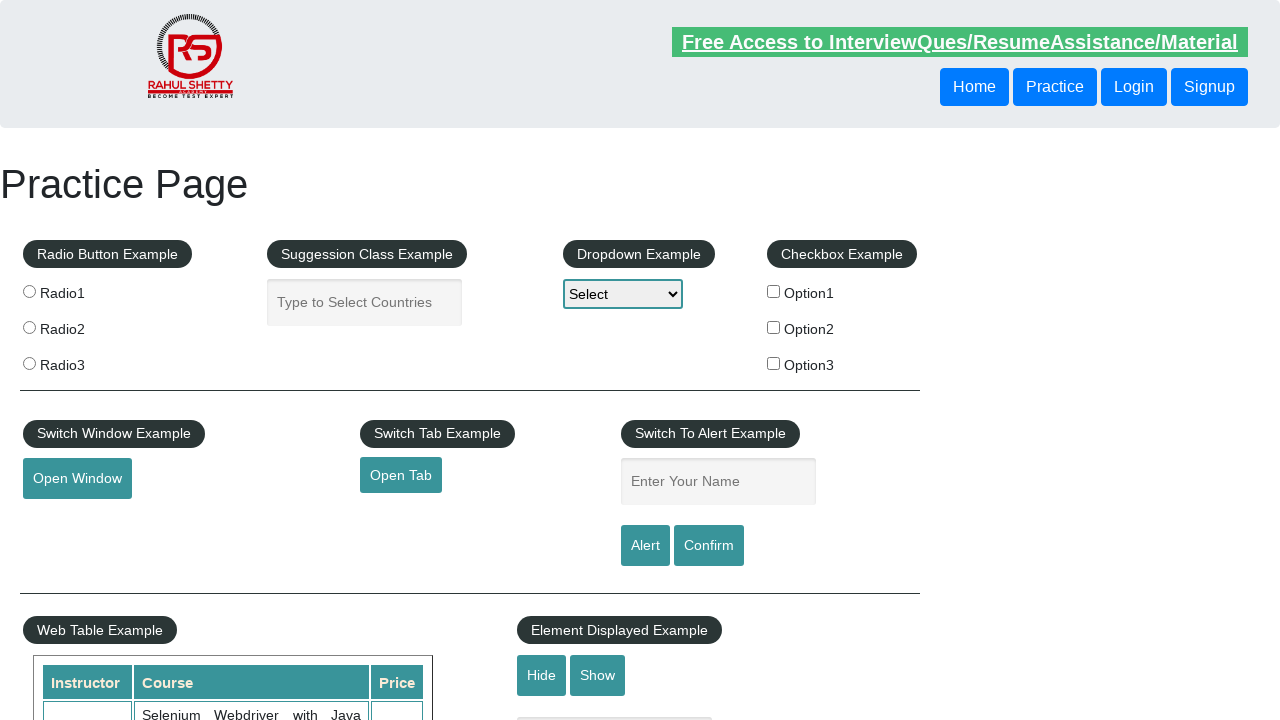

Waited for dialog interaction to complete
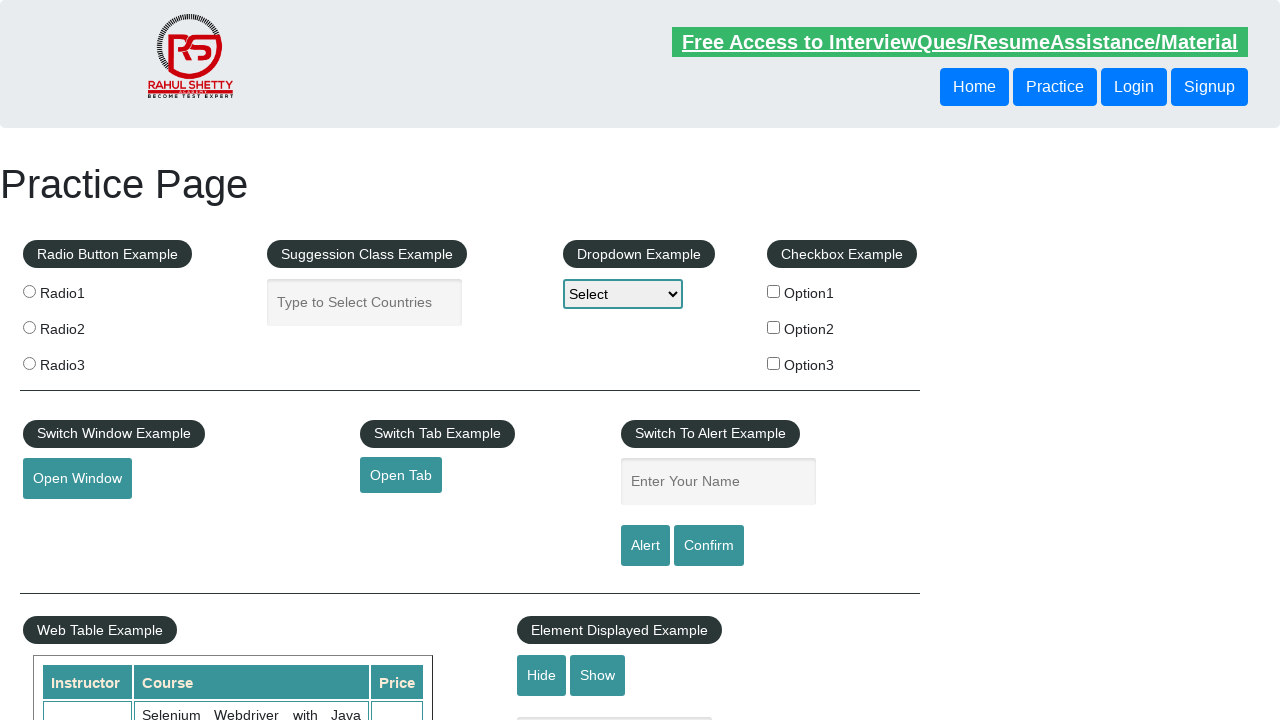

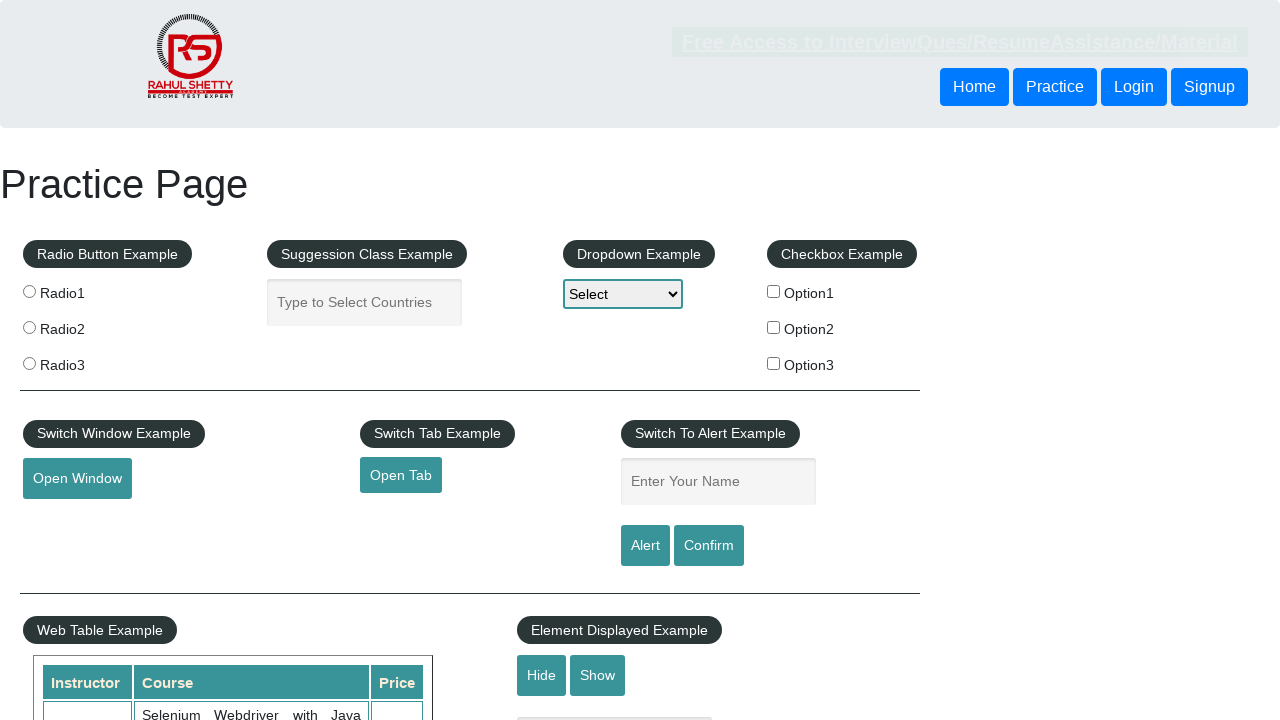